Tests a math form by reading a value from the page, calculating a mathematical result (log of absolute value of 12*sin(x)), filling the answer field, checking a checkbox, selecting a radio button, and submitting the form.

Starting URL: https://suninjuly.github.io/math.html

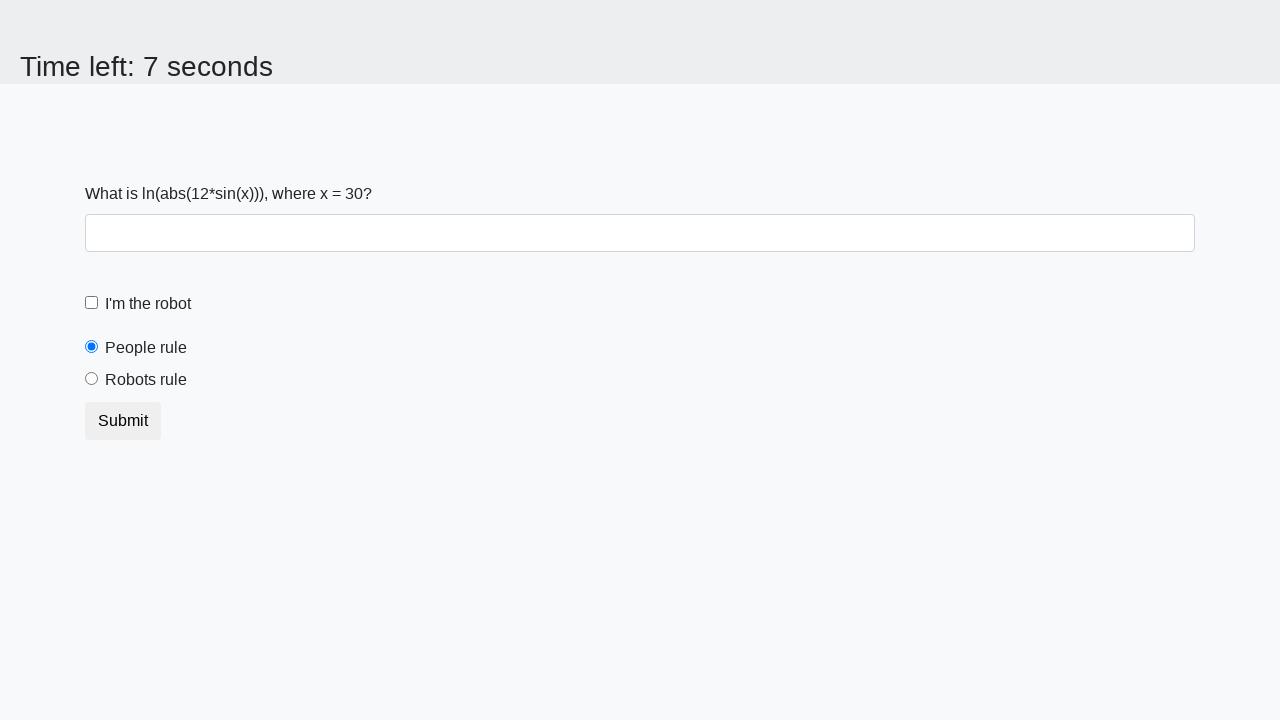

Read x value from the page
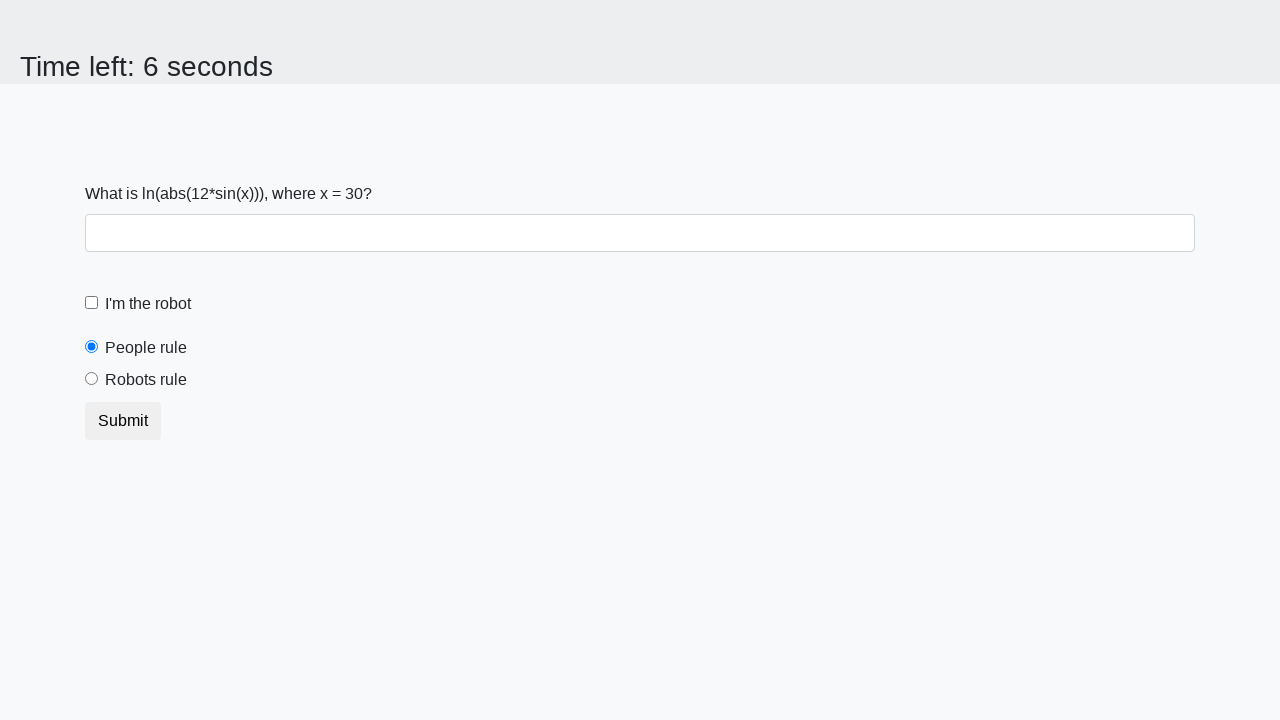

Calculated result: log(abs(12*sin(x)))
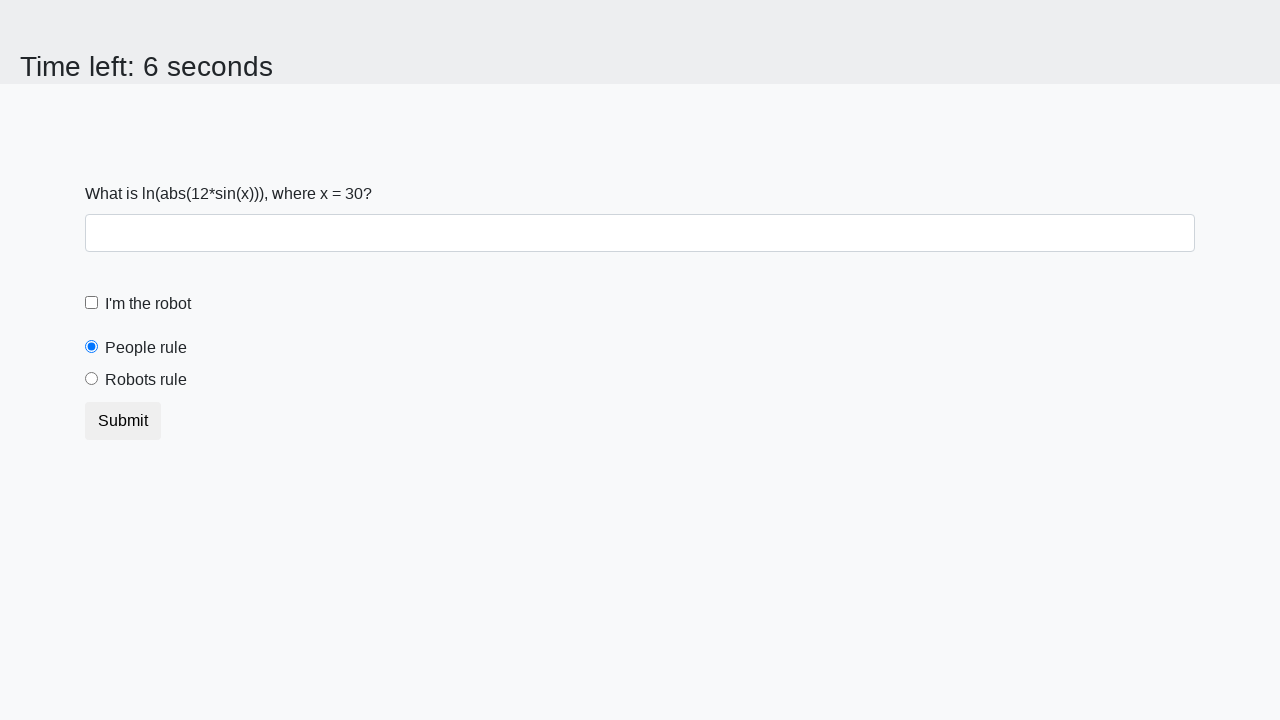

Filled answer field with calculated value on #answer
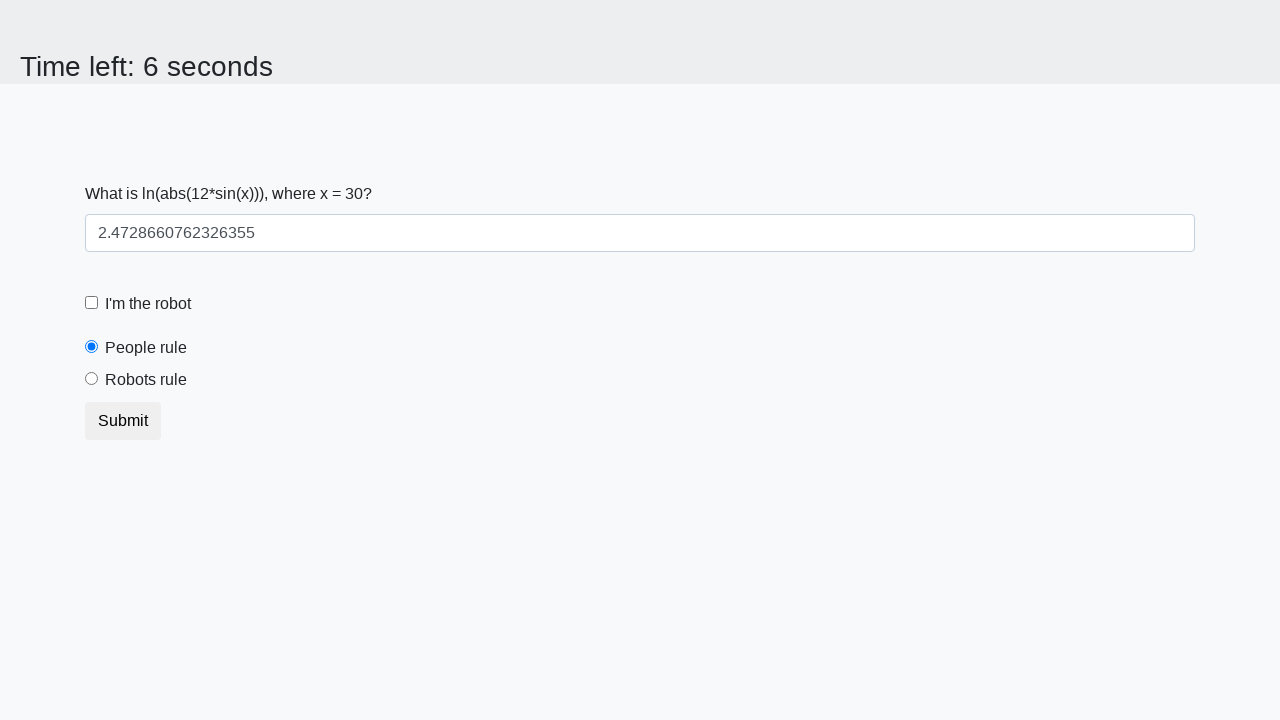

Checked the robot checkbox at (92, 303) on #robotCheckbox
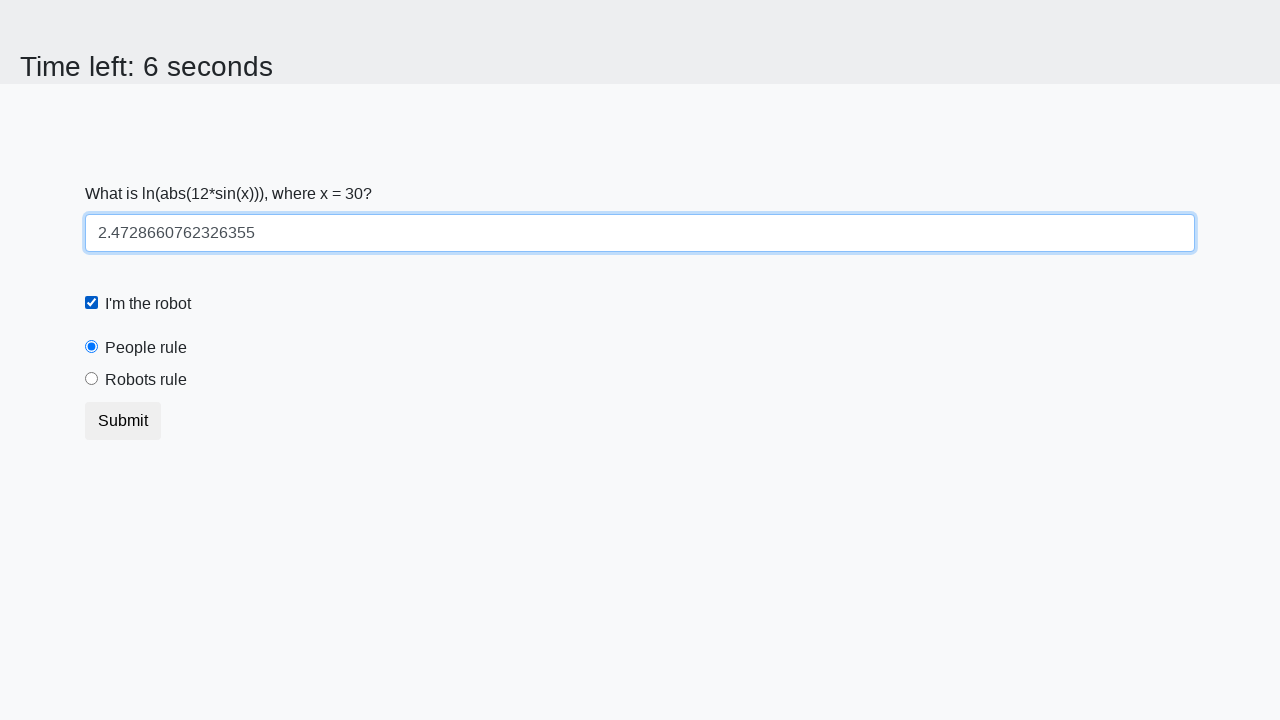

Selected the robots rule radio button at (92, 379) on #robotsRule
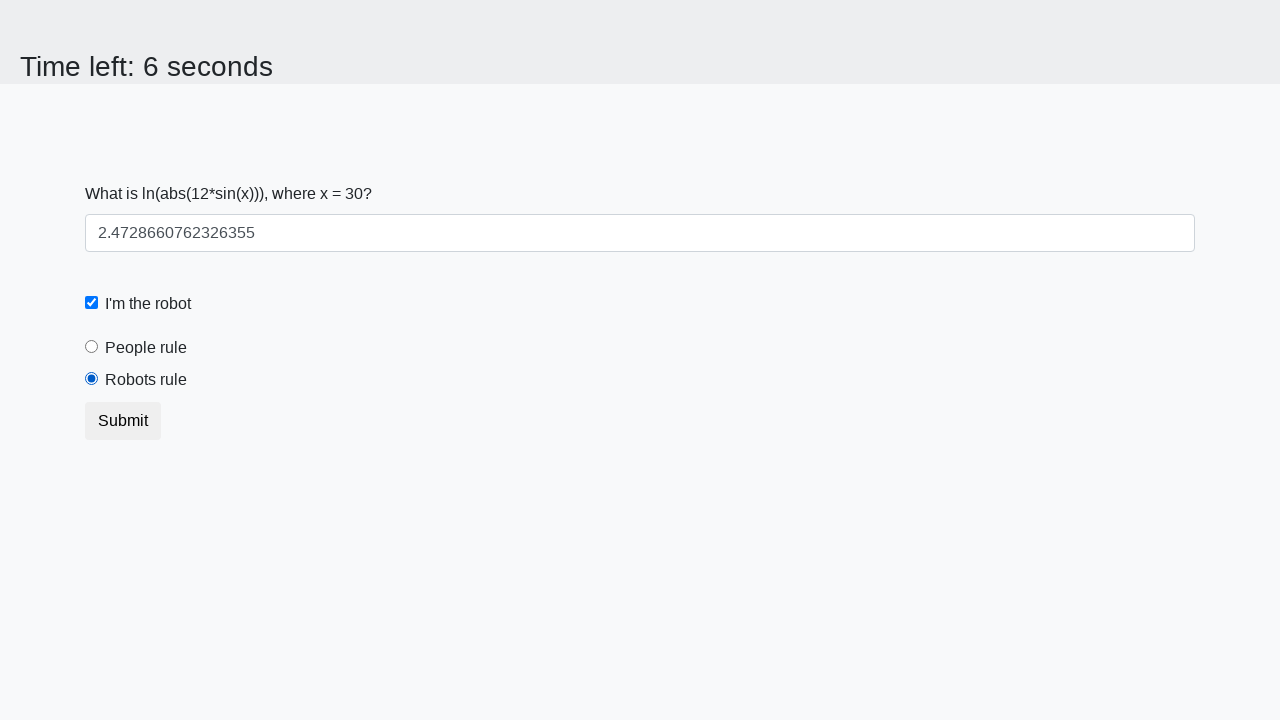

Clicked submit button to submit the form at (123, 421) on button.btn
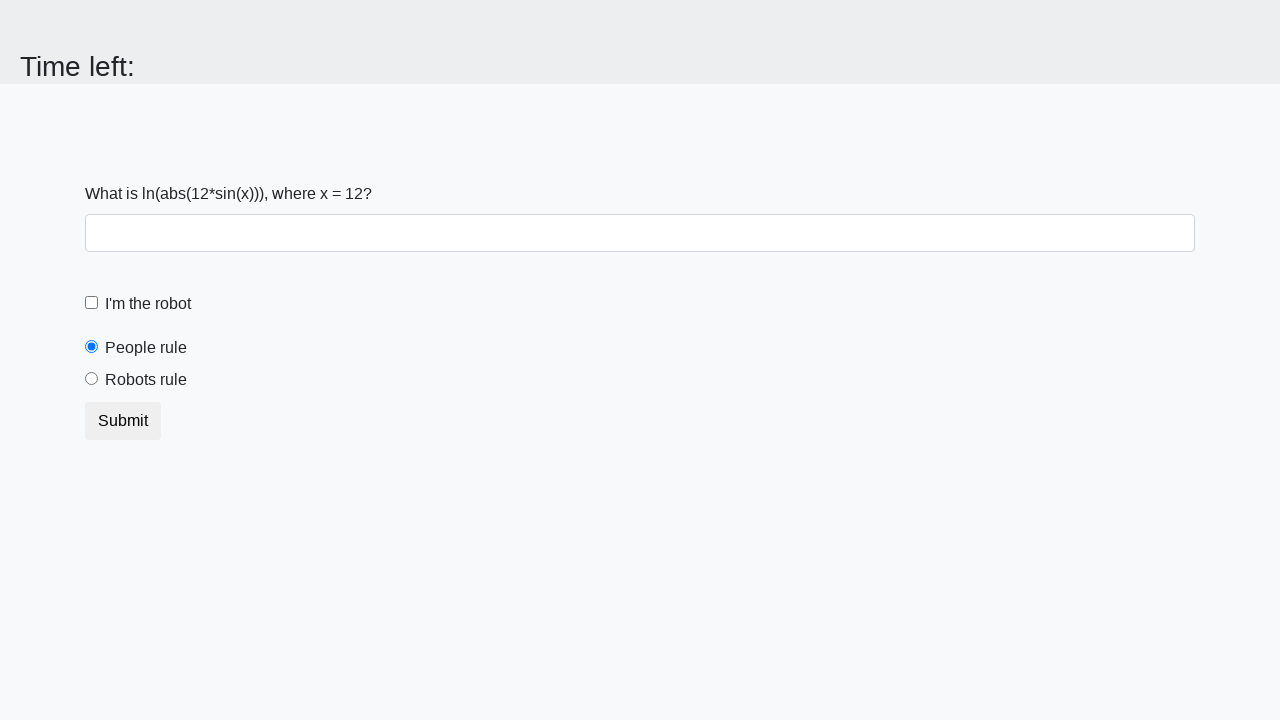

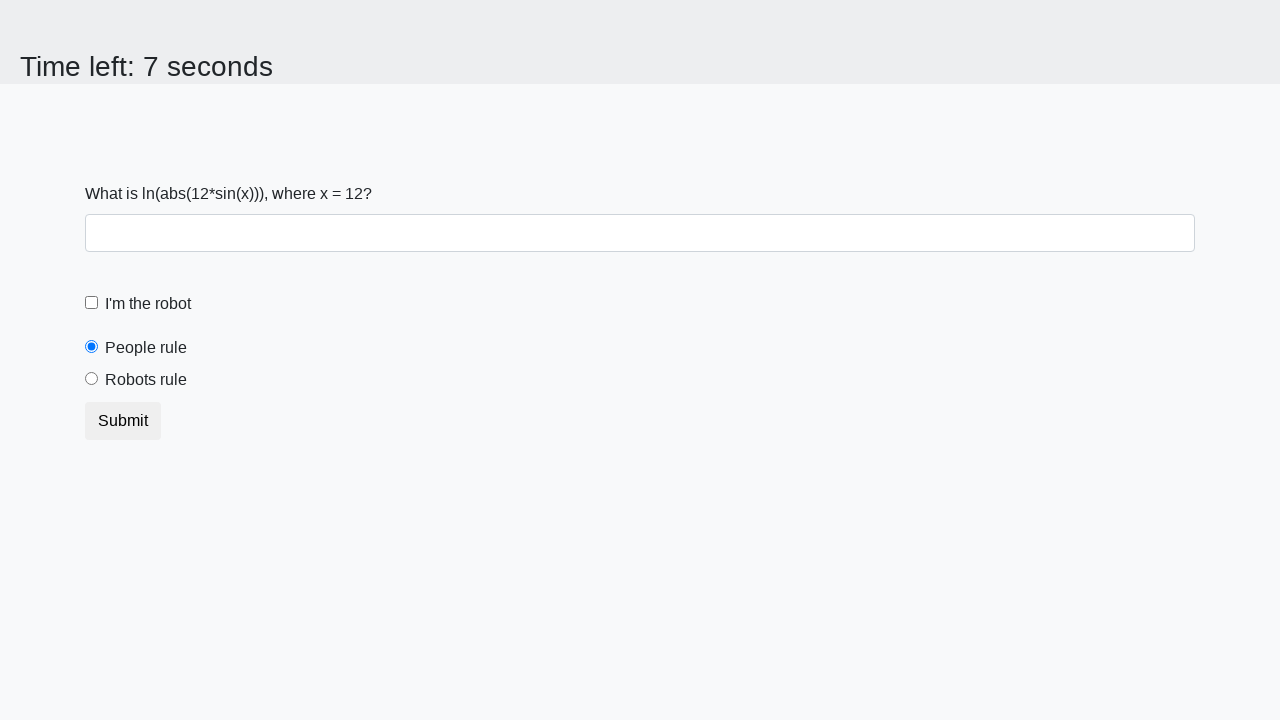